Tests dynamic loading with a 3-second wait, clicks the start button and verifies the "Hello World!" text appears

Starting URL: https://automationfc.github.io/dynamic-loading/

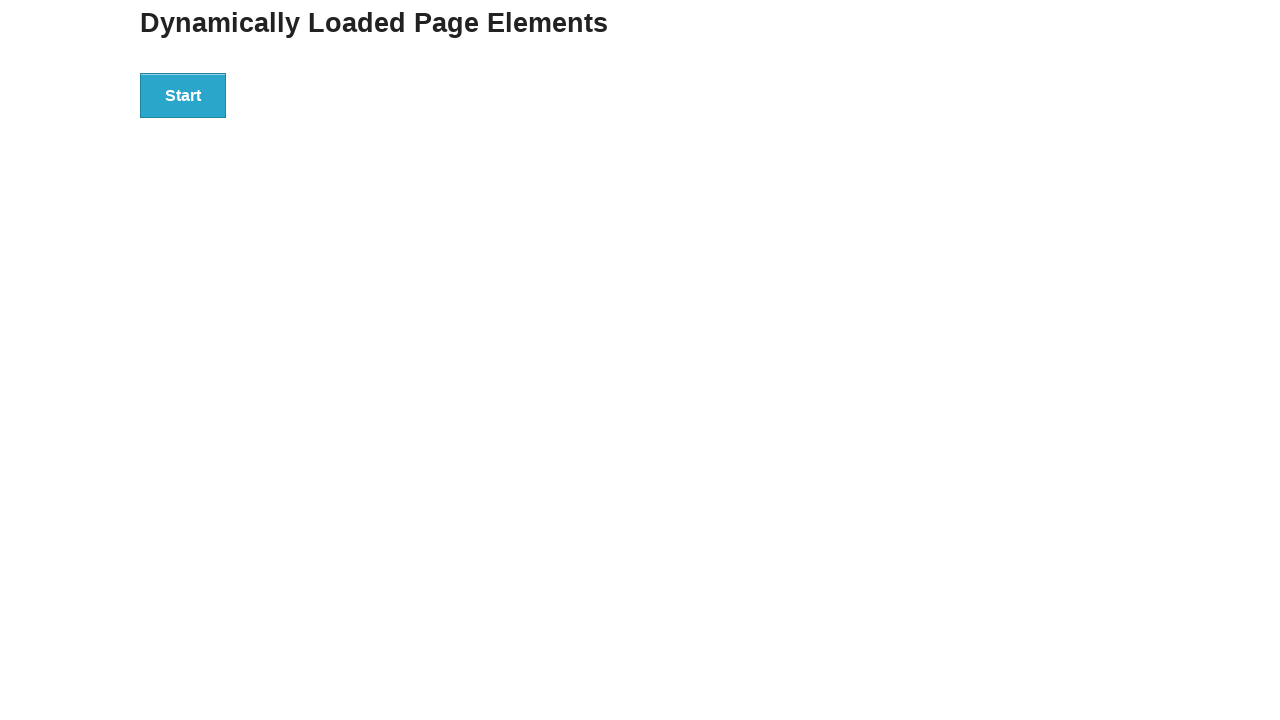

Clicked the start button to trigger dynamic loading at (183, 95) on div#start>button
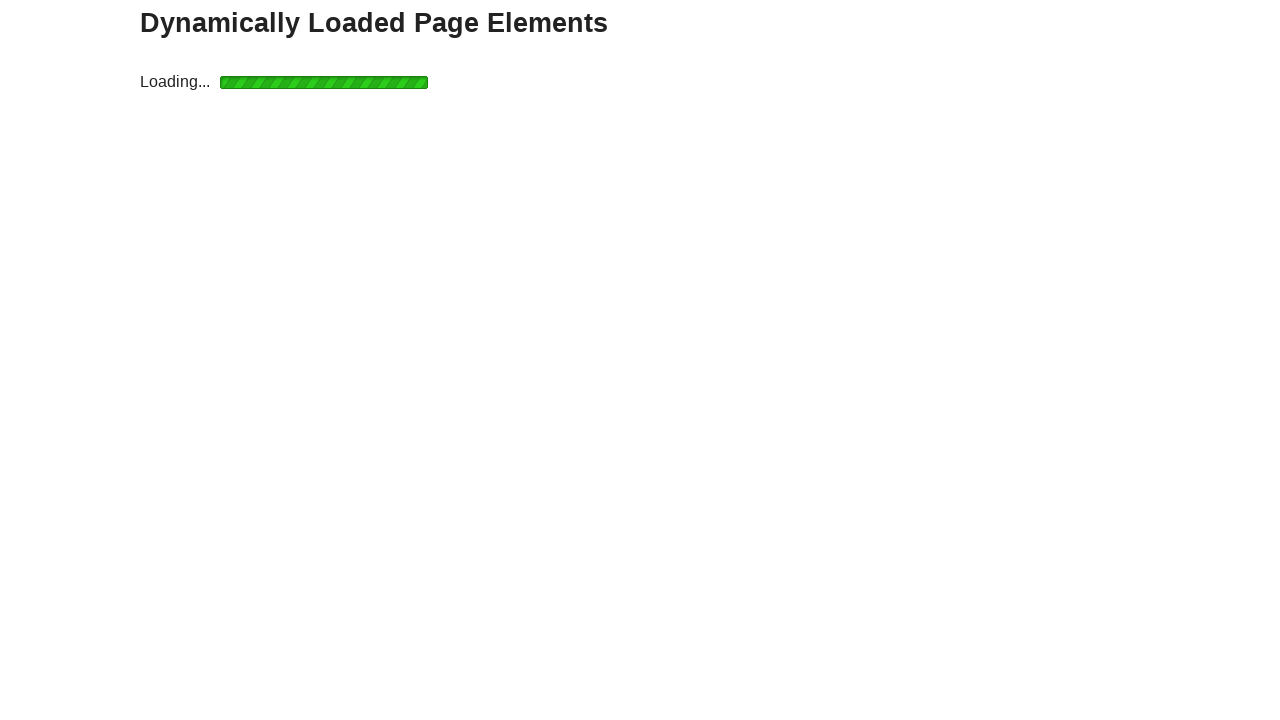

Waited 3 seconds for dynamic content to load
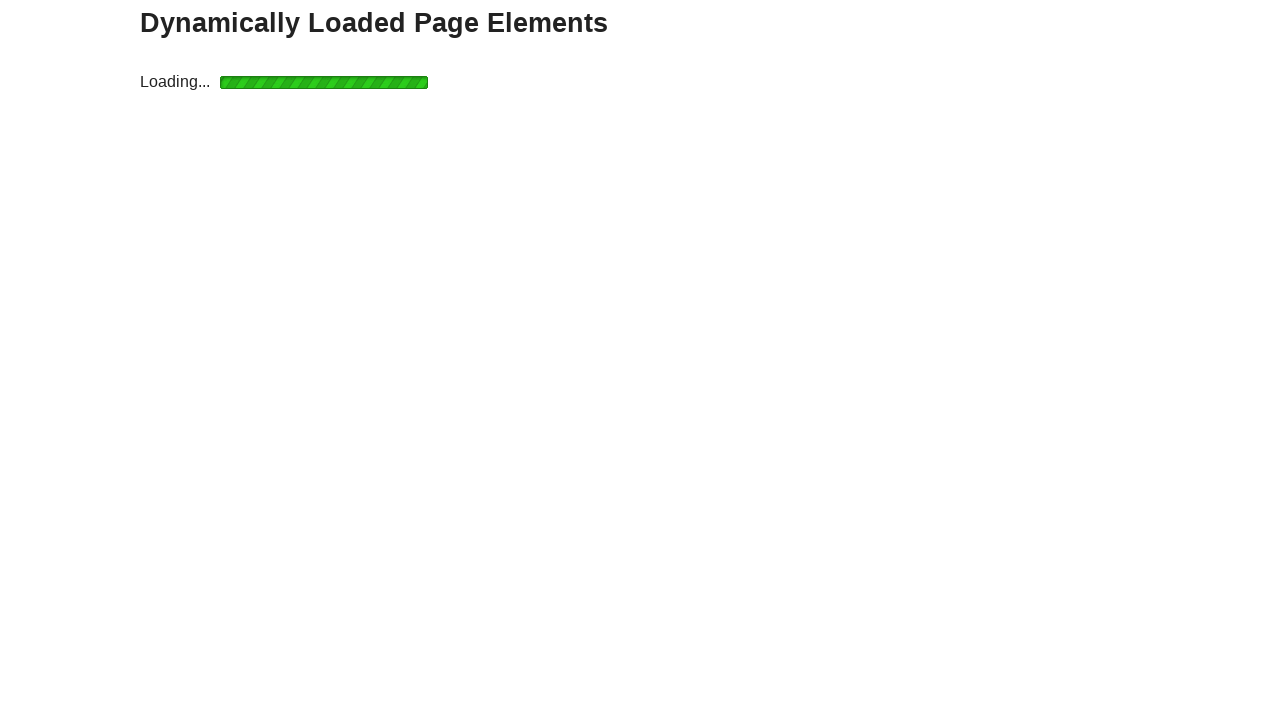

Verified 'Hello World!' text appeared after loading
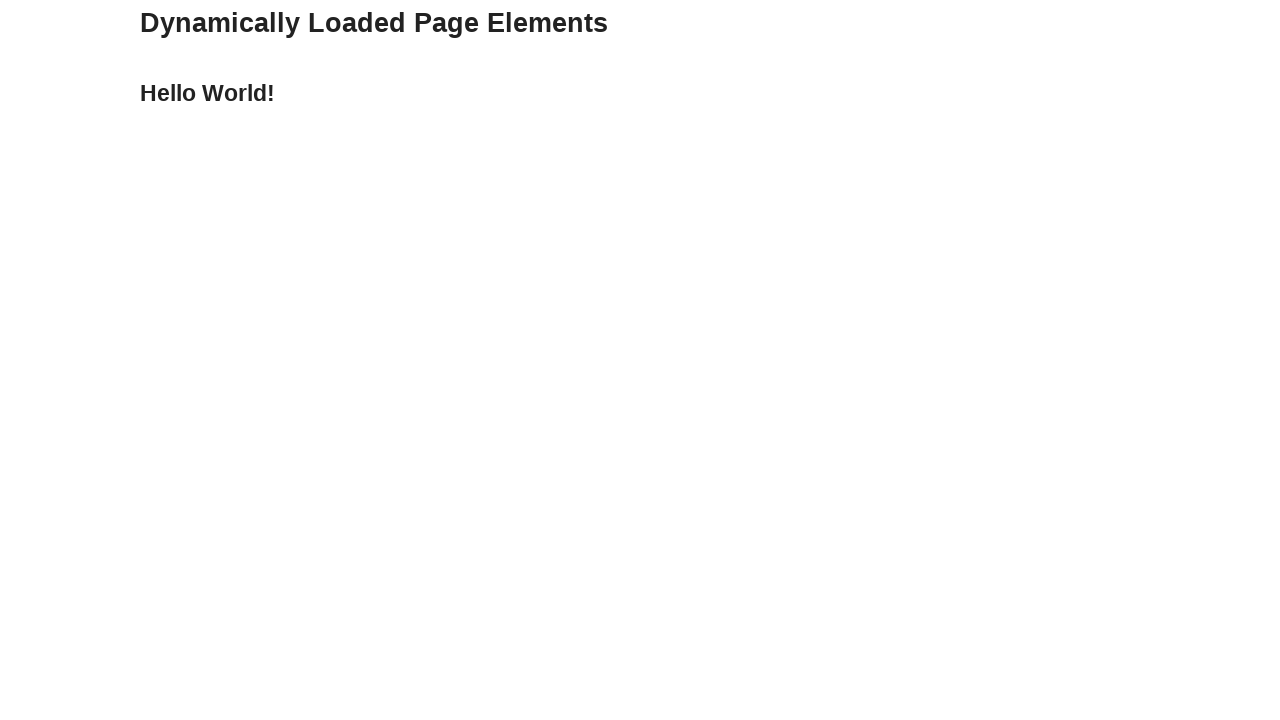

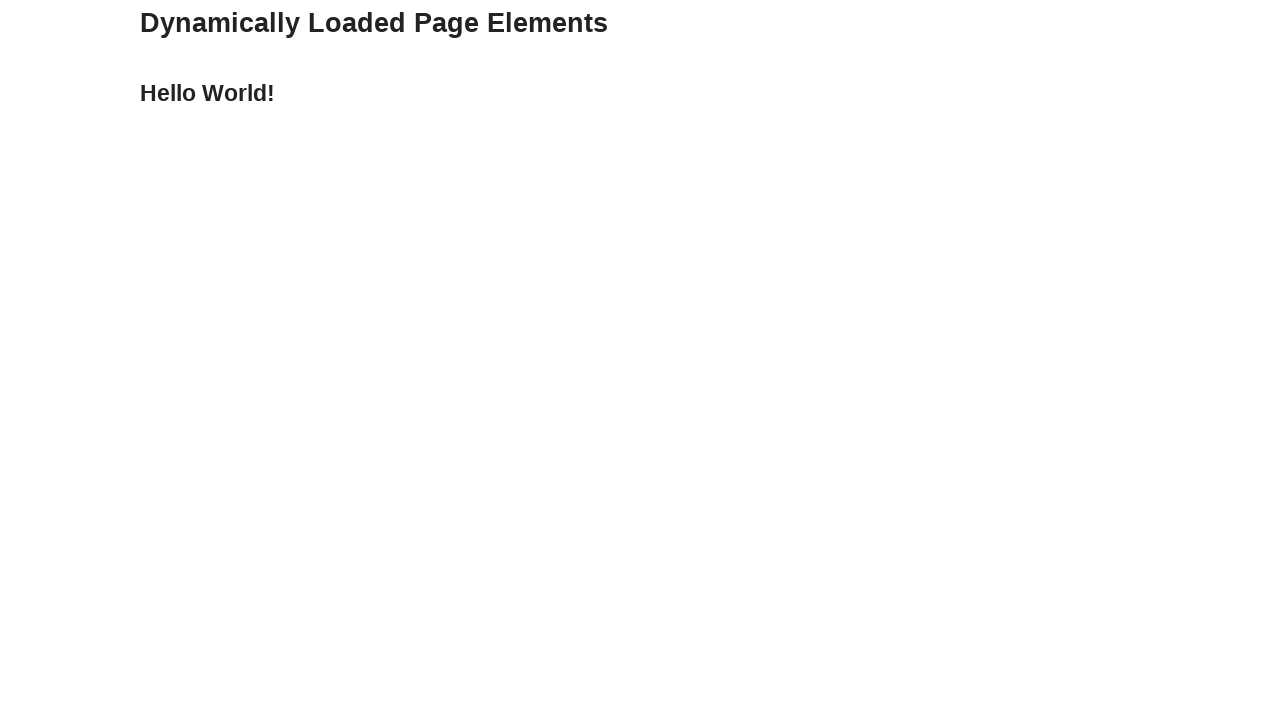